Tests dropdown selection functionality by selecting an option from a fruits dropdown menu

Starting URL: https://letcode.in/dropdowns

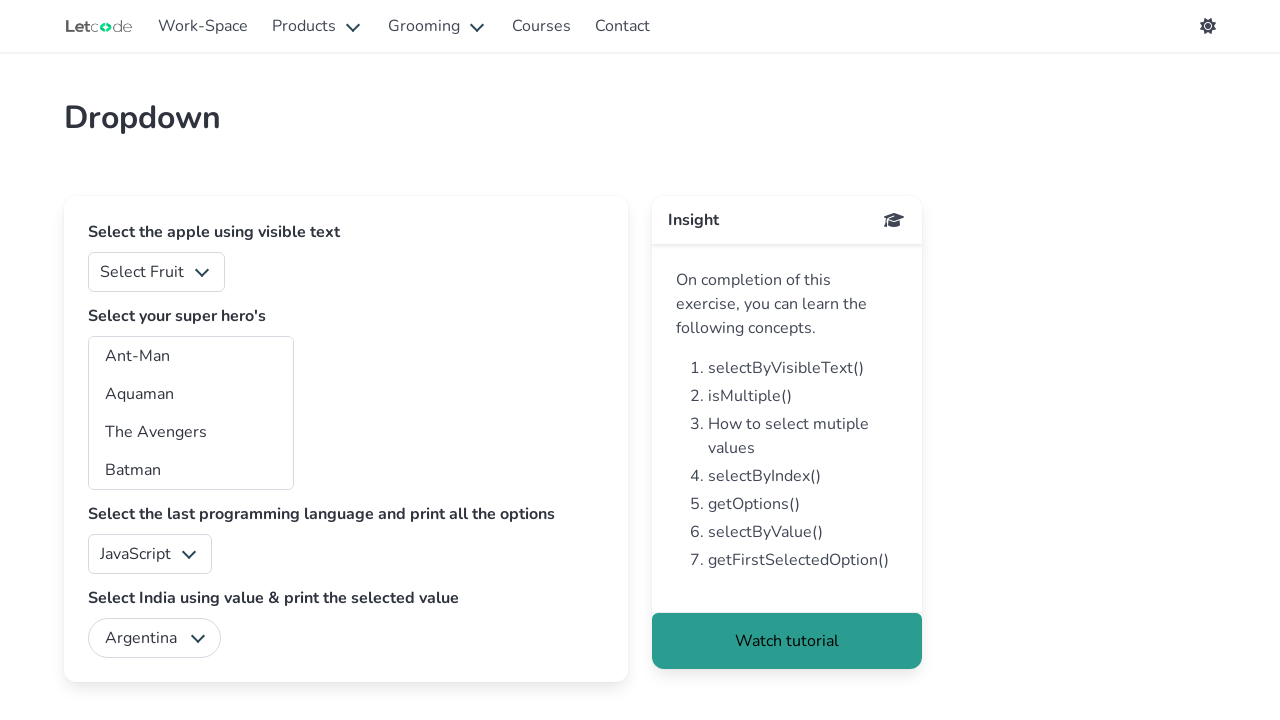

Navigated to dropdown selection test page
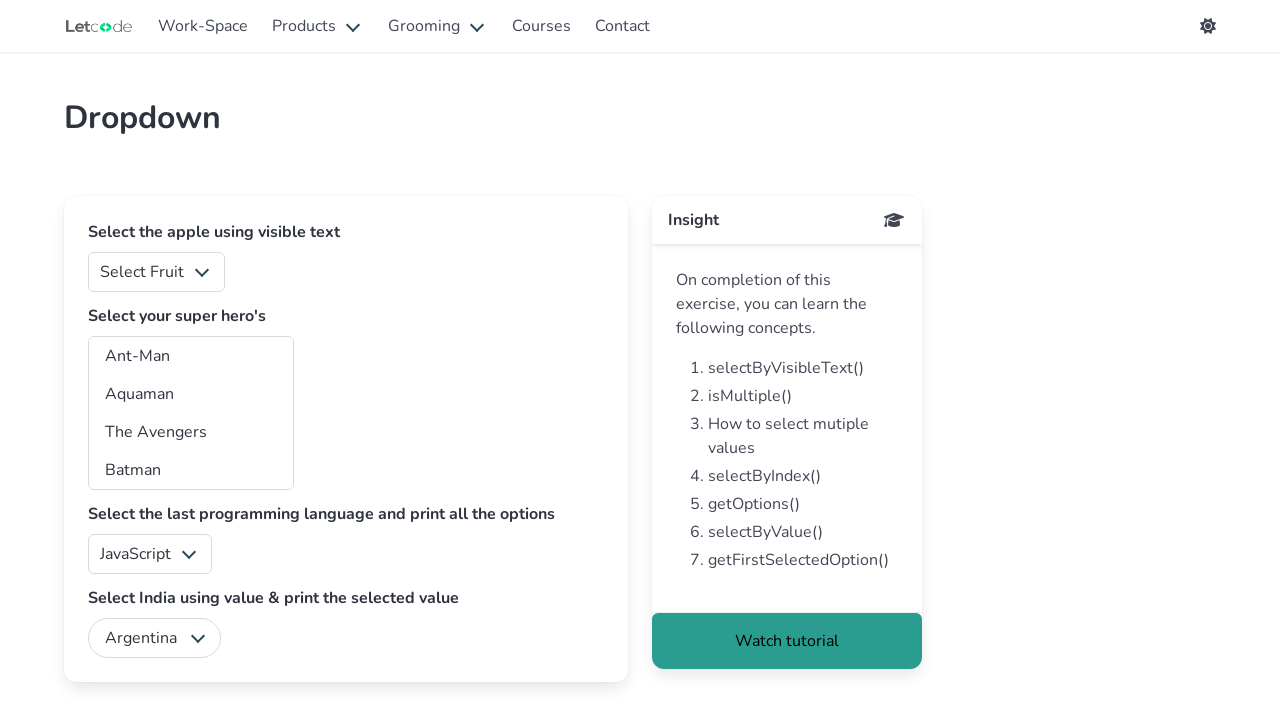

Selected option with value '2' from the fruits dropdown on #fruits
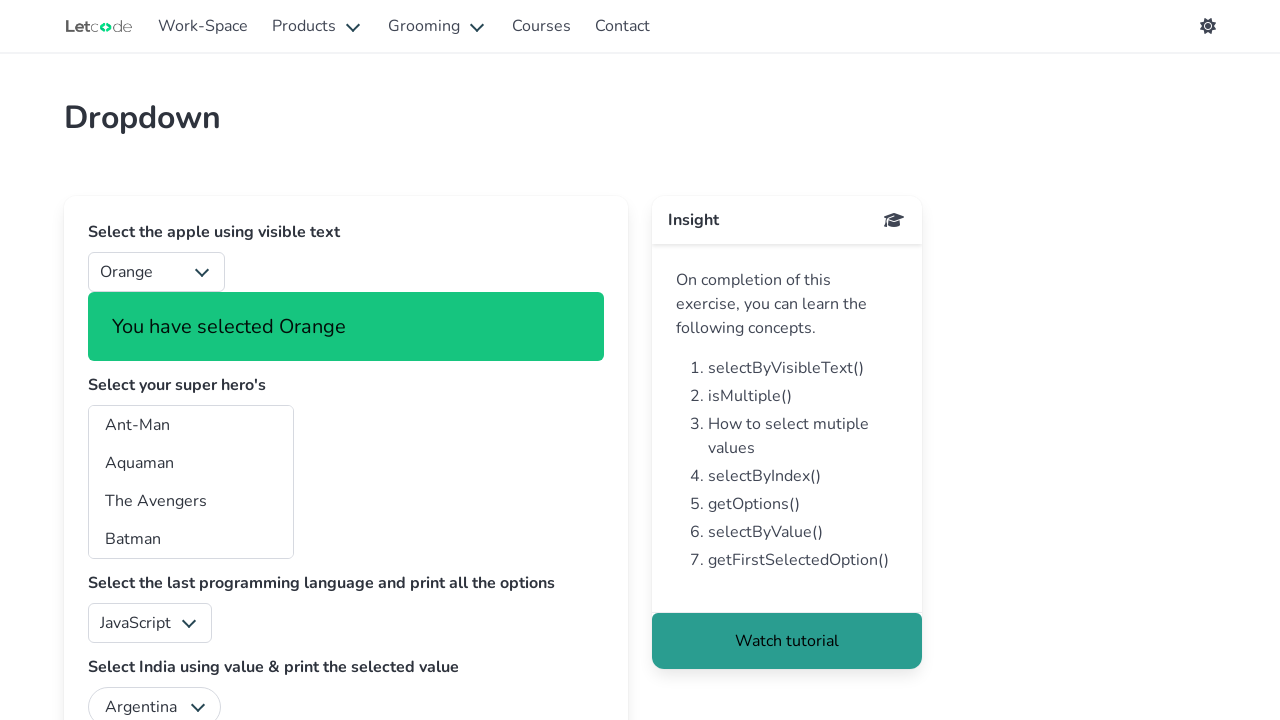

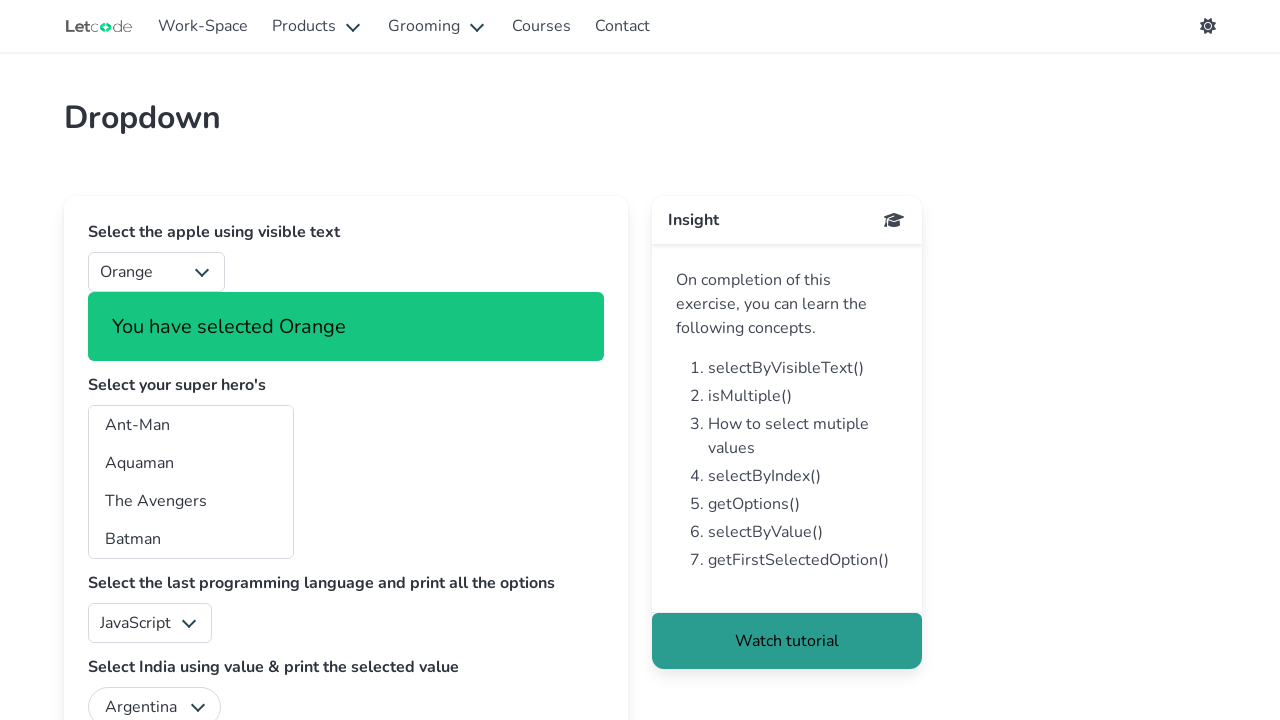